Tests that clicking the Sign In button navigates to the login page

Starting URL: https://www.netflix.com

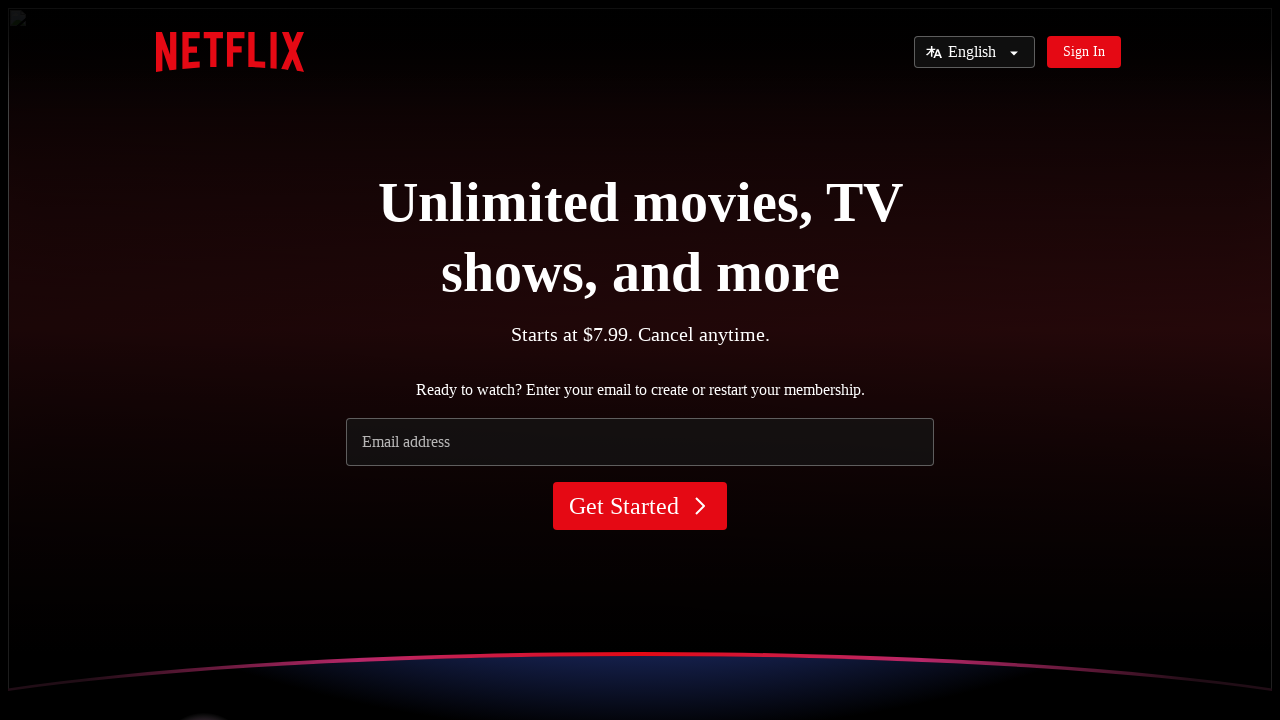

Clicked Sign In button at (1084, 52) on internal:role=link[name="Sign In"i]
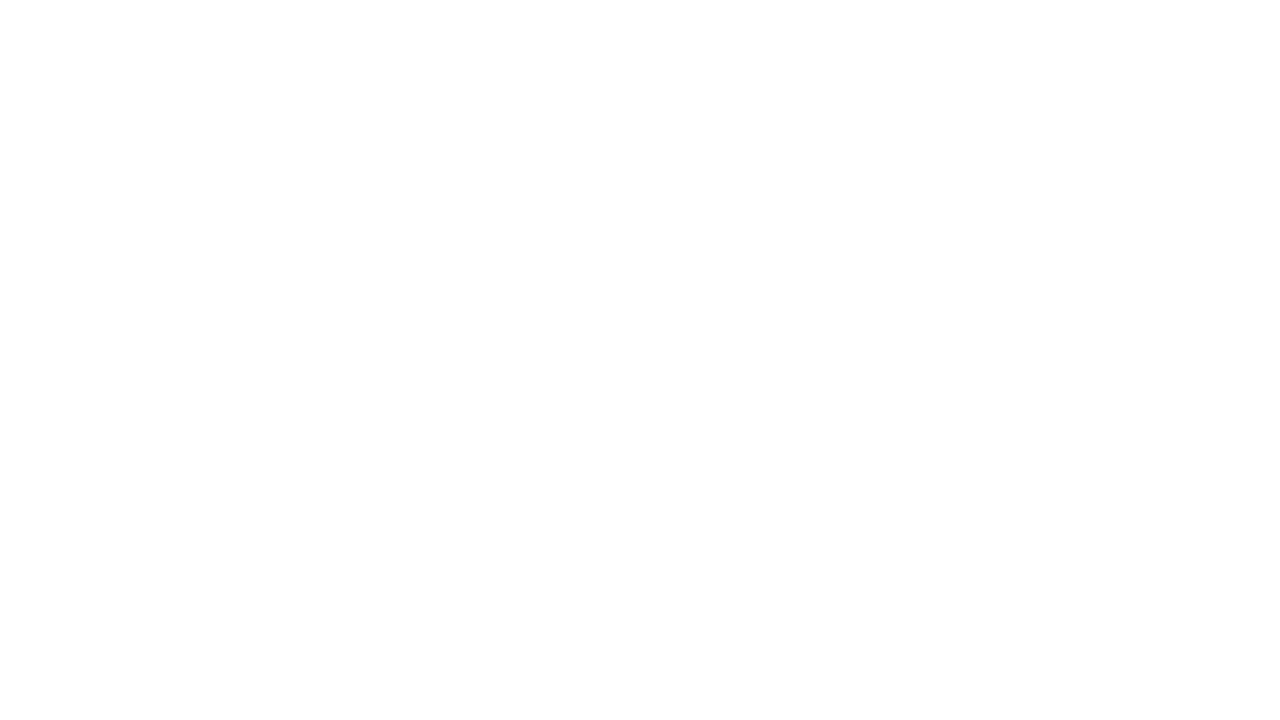

Navigated to login page
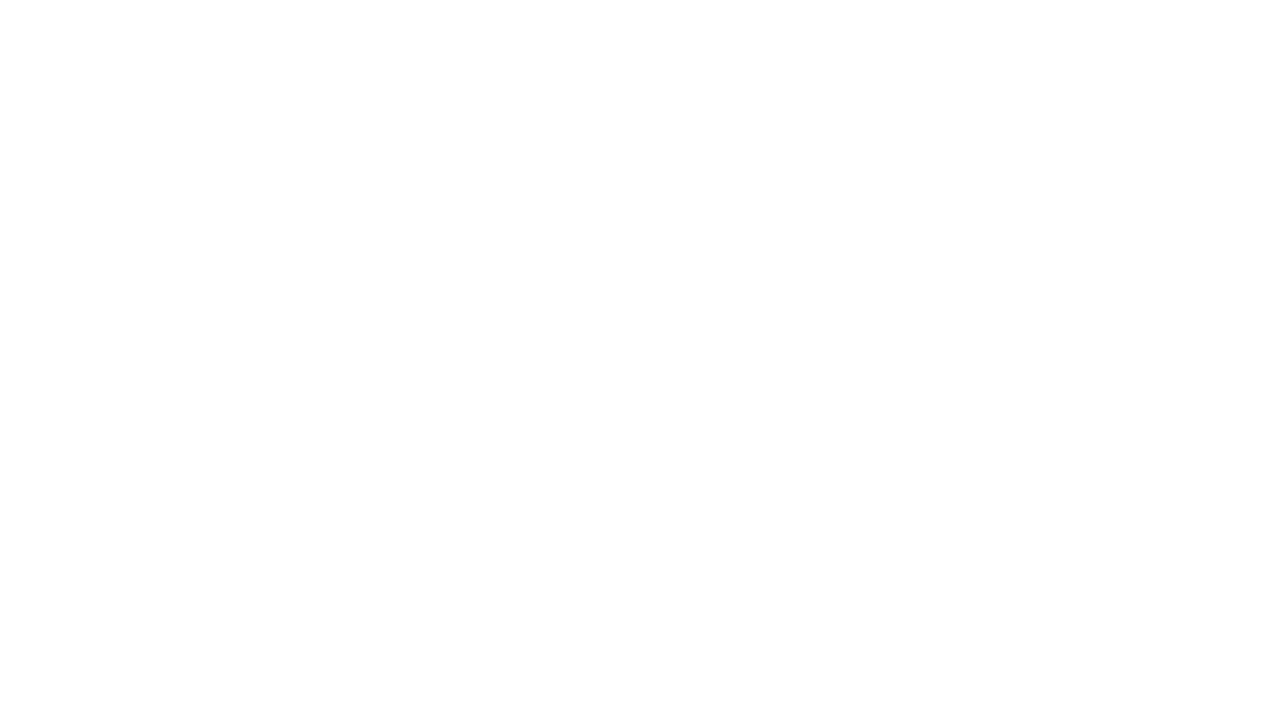

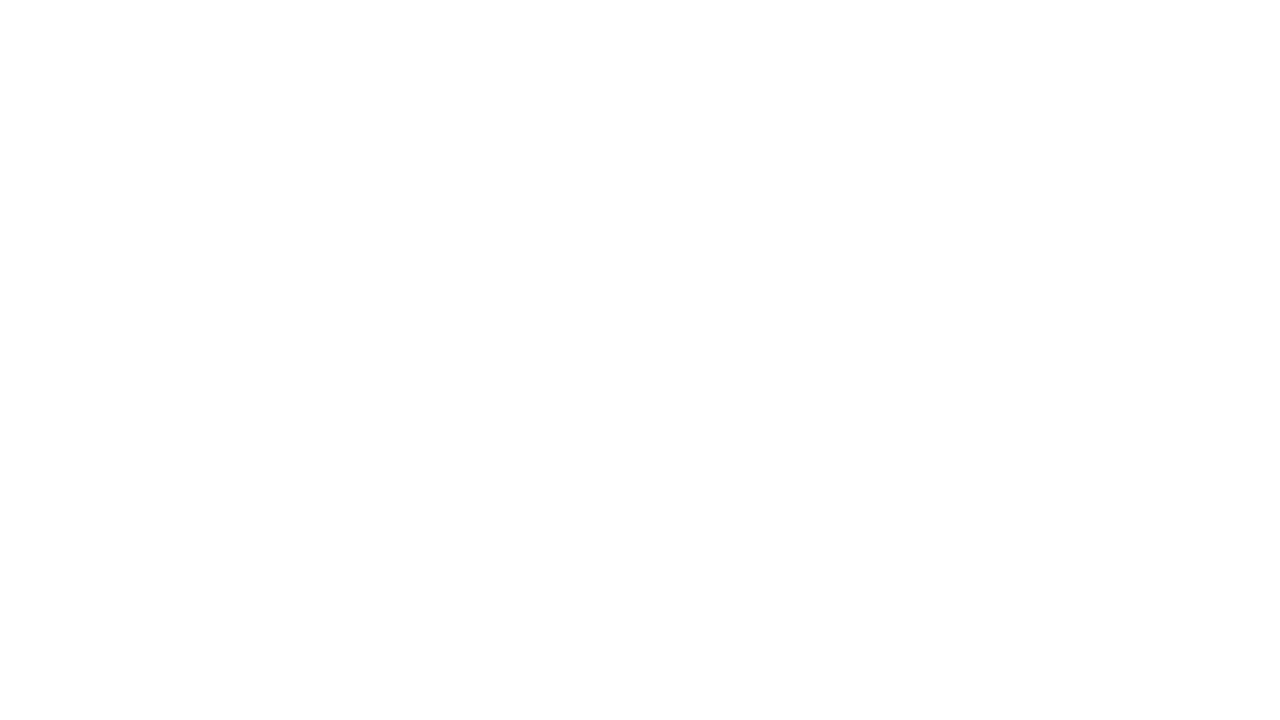